Tests drag and drop functionality by dragging a "Mobile Charger" element and dropping it onto the "Mobile Accessories" category

Starting URL: https://demoapps.qspiders.com/ui/dragDrop/dragToCorrect?sublist=1

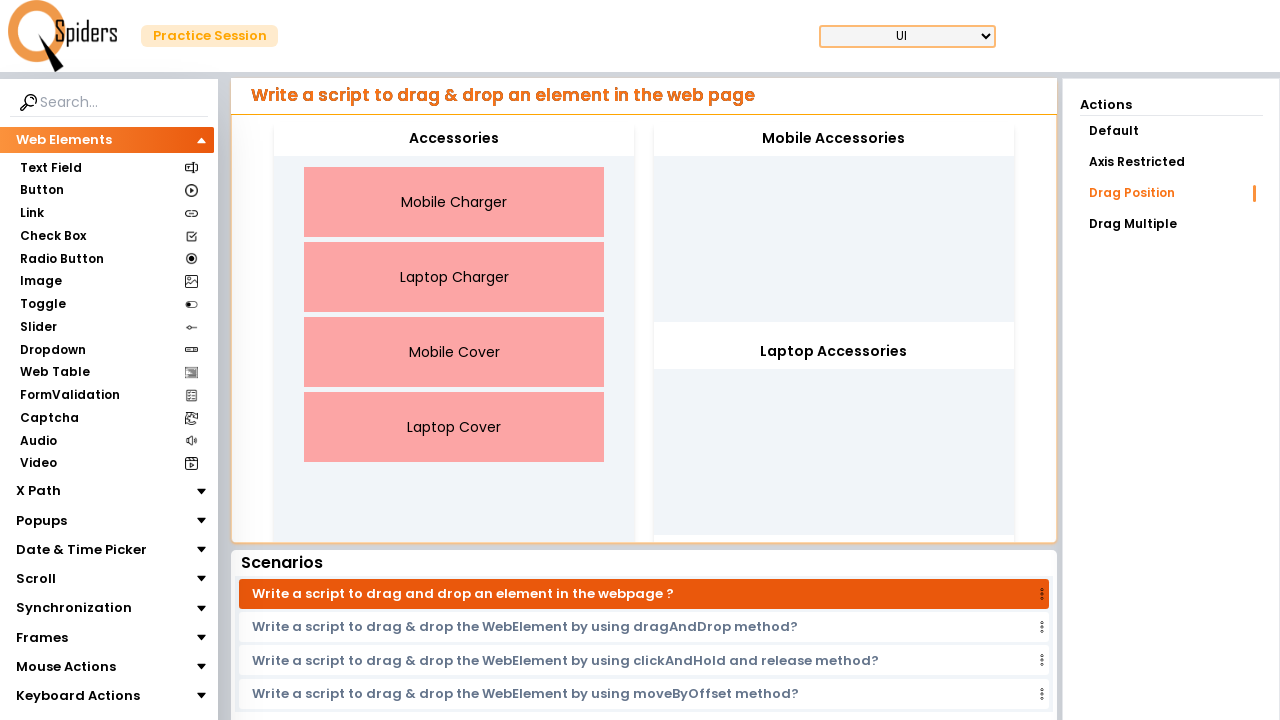

Waited for Mobile Charger element to be visible
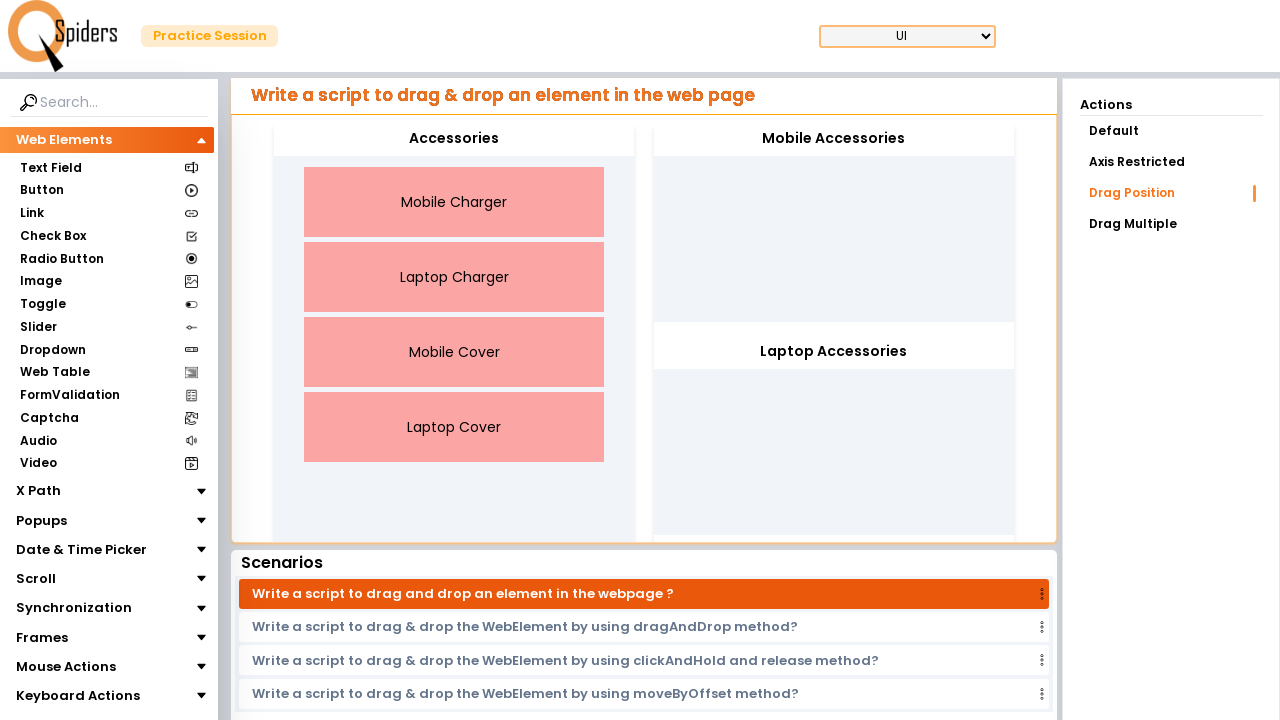

Waited for Mobile Accessories drop target to be visible
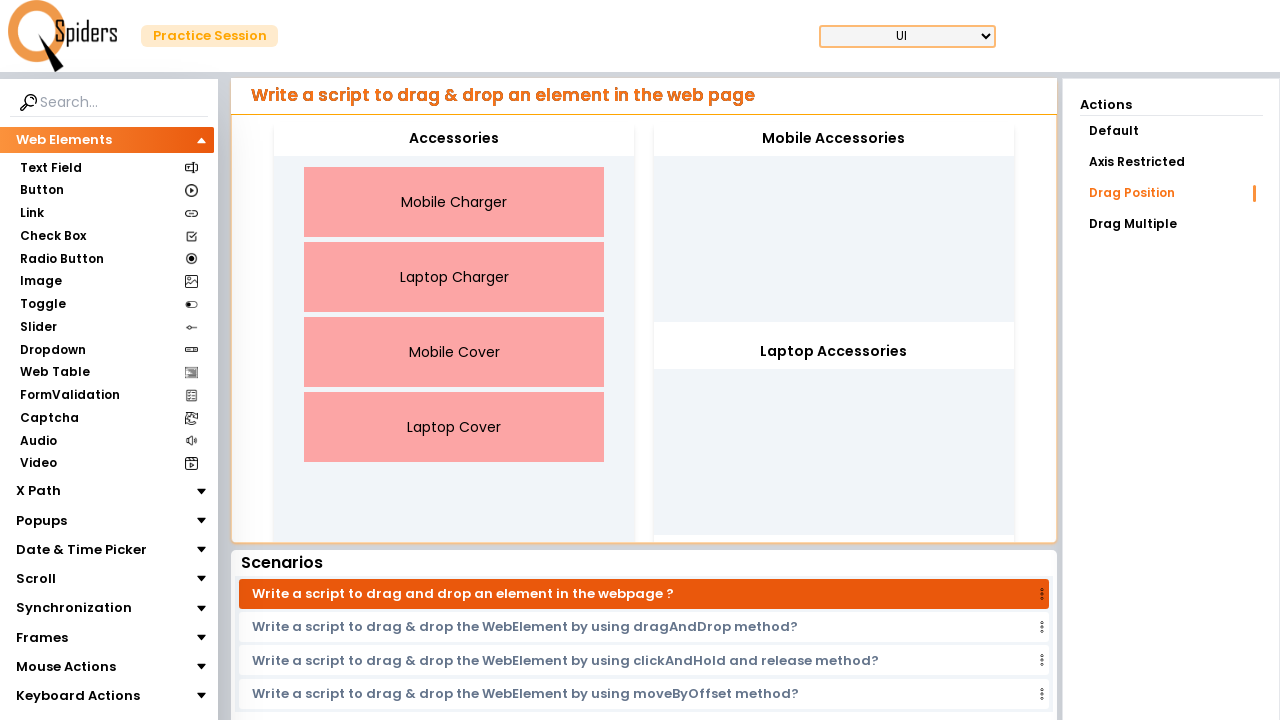

Located Mobile Charger drag element
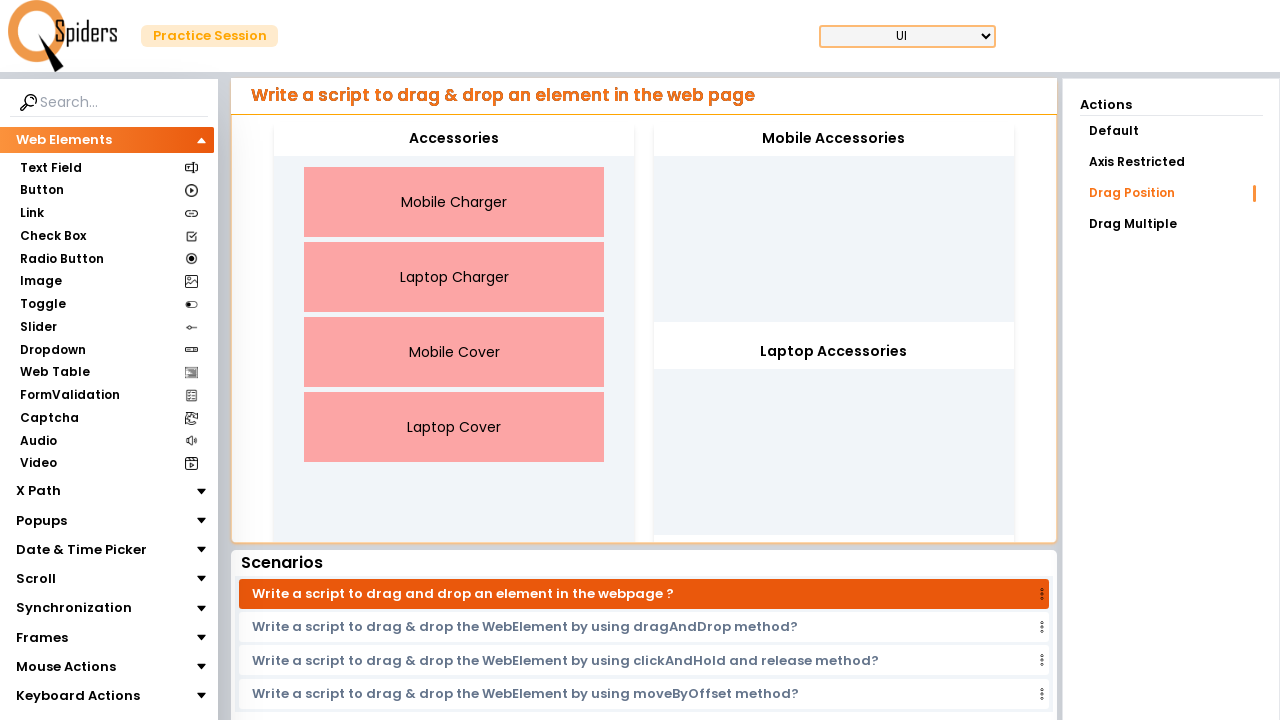

Located Mobile Accessories drop target
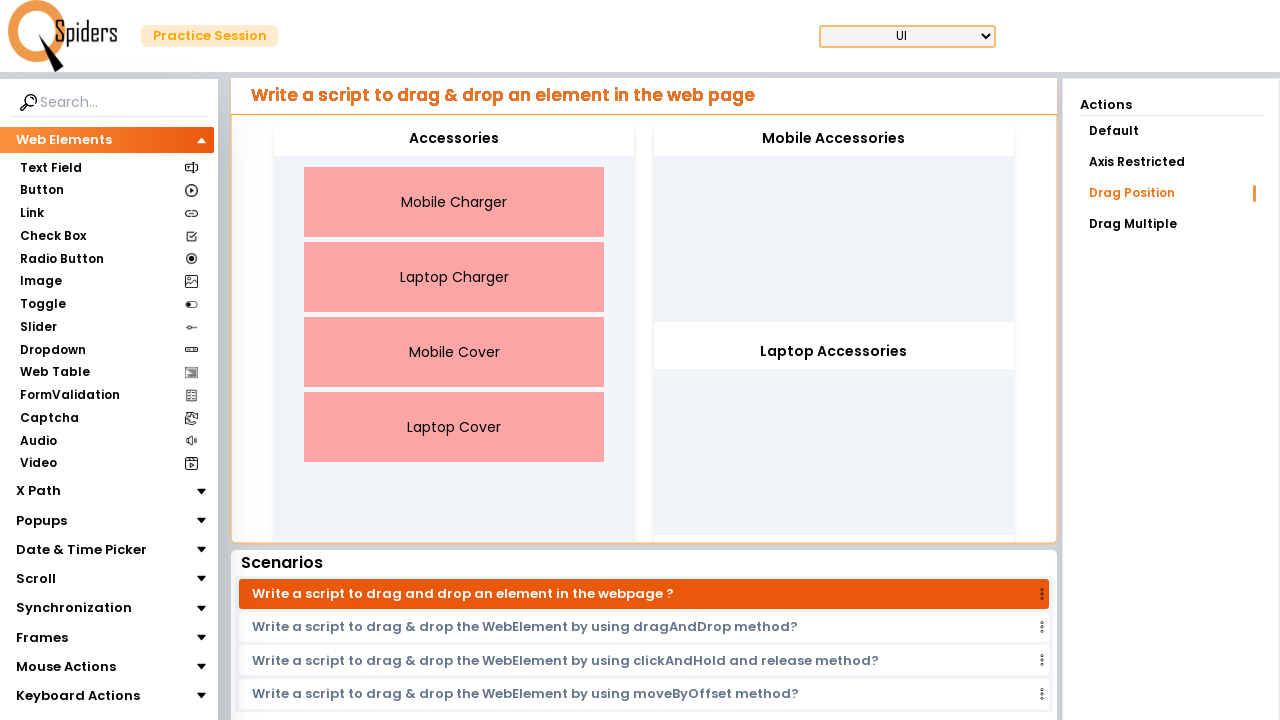

Dragged Mobile Charger element and dropped it onto Mobile Accessories category at (834, 139)
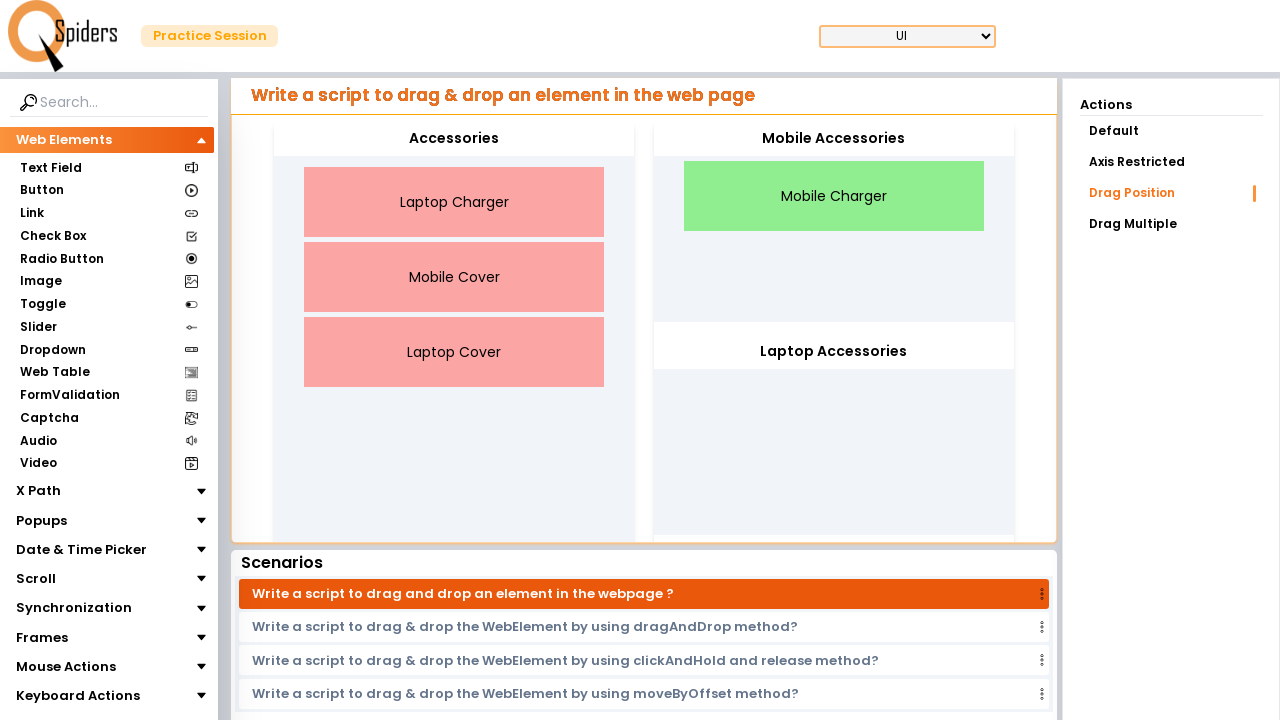

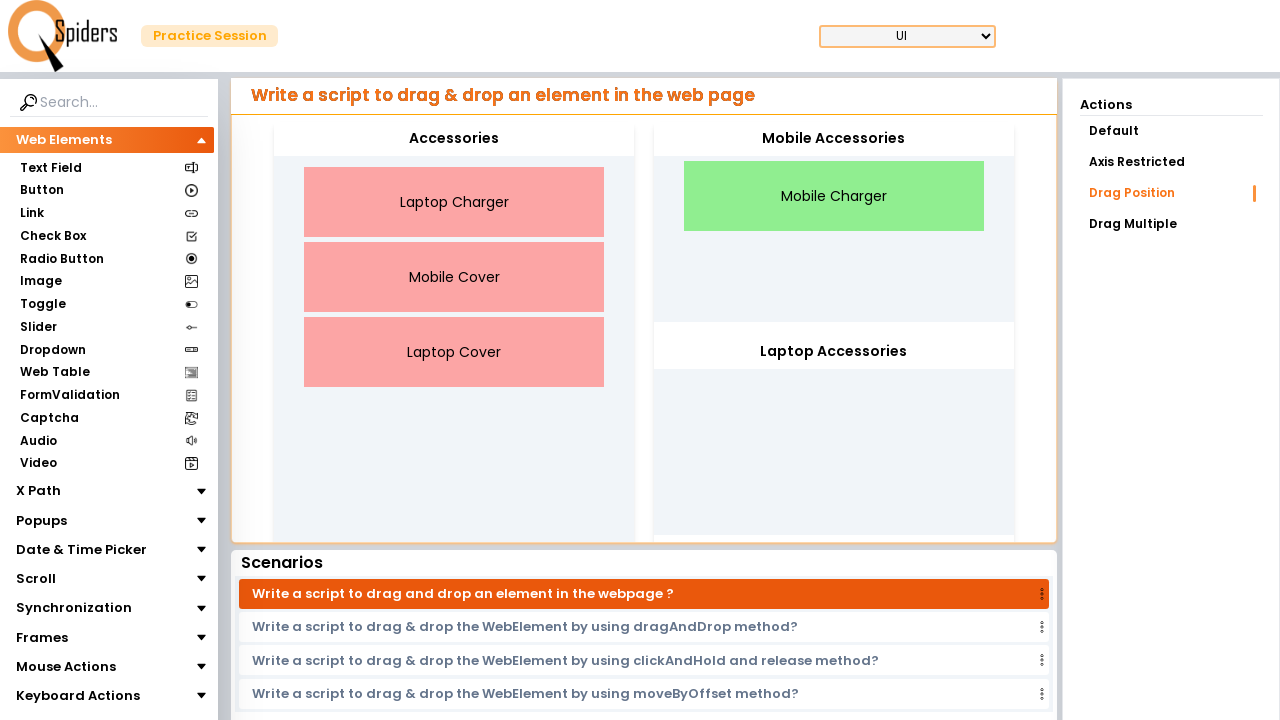